Searches for a company/professional on the Maine Professional and Financial Regulation licensing database by selecting a regulator type, entering a company name, and adjusting the records per page display.

Starting URL: https://www.pfr.maine.gov/almsonline/almsquery/SearchCompany.aspx

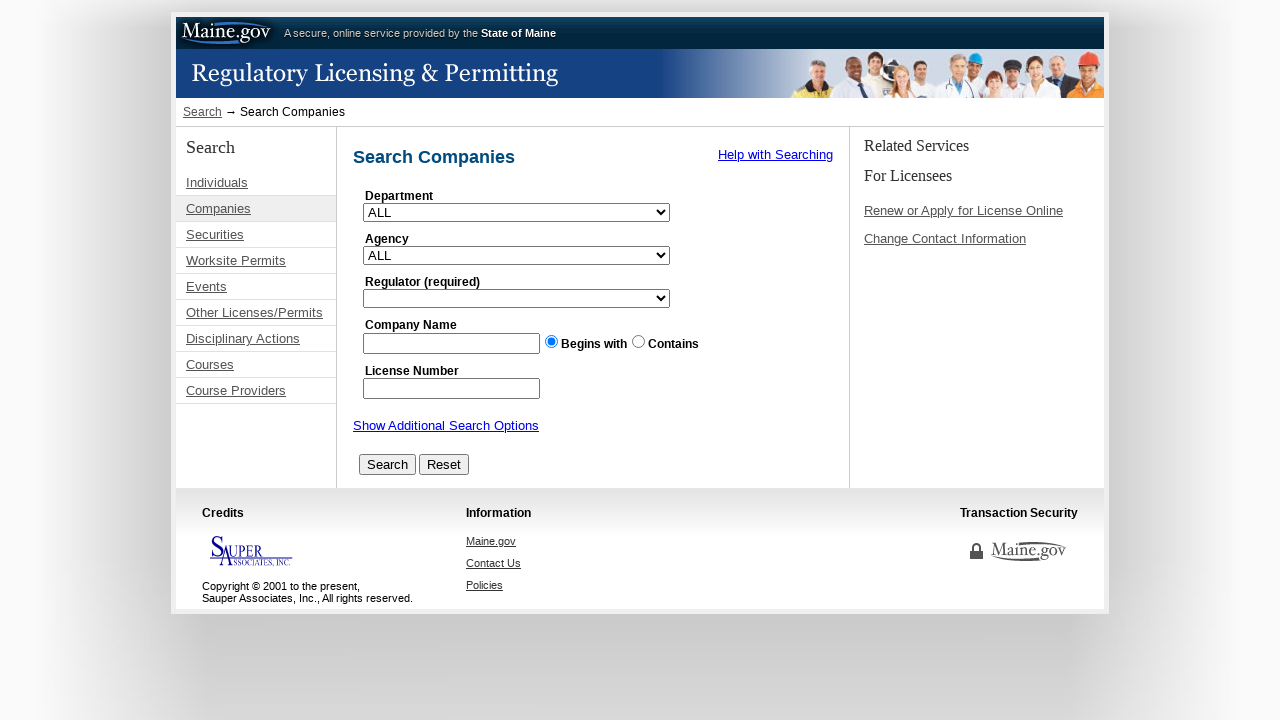

Selected first regulator type from dropdown on #scRegulator
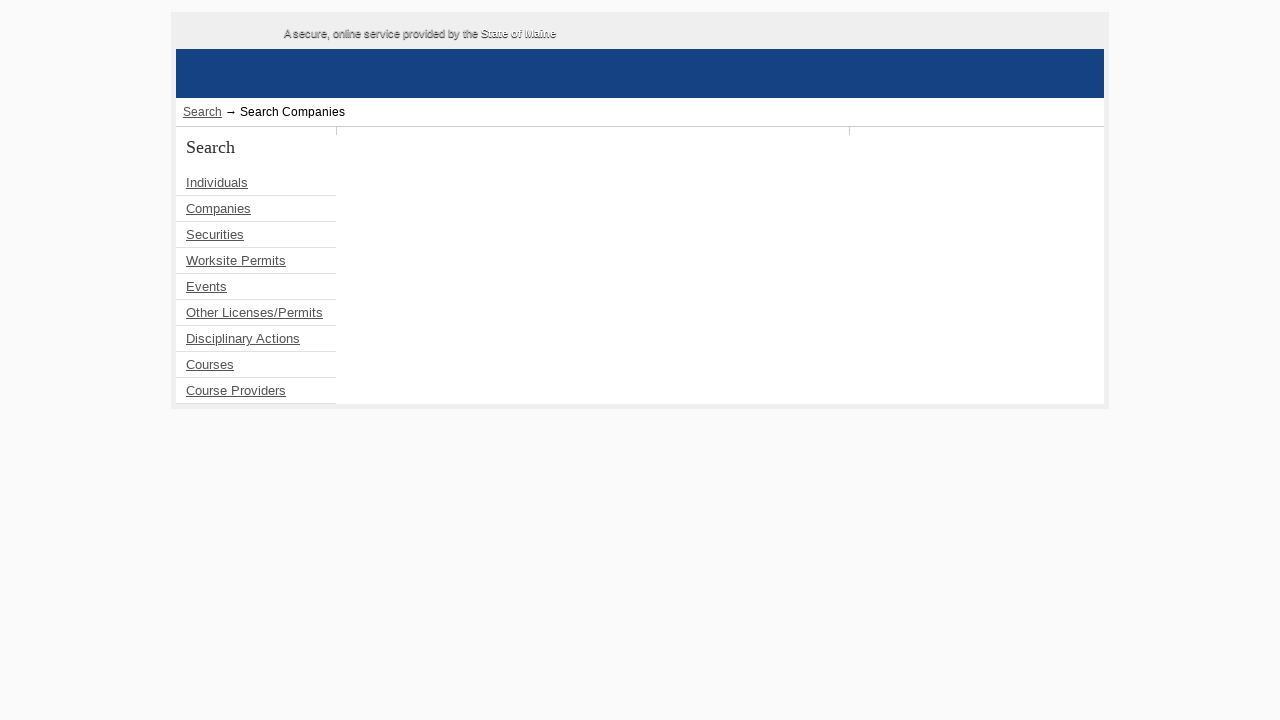

Waited for page to process regulator selection
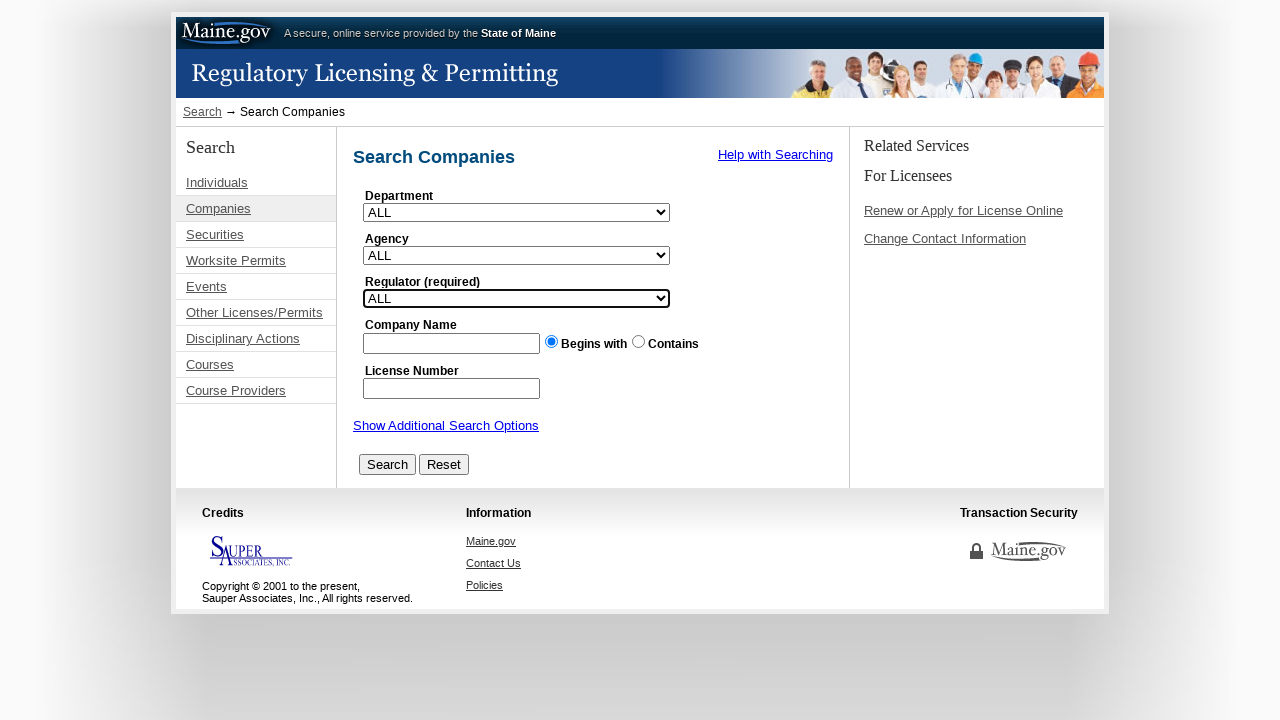

Entered 'Johnson Insurance' in company name search field on #scCompanyName
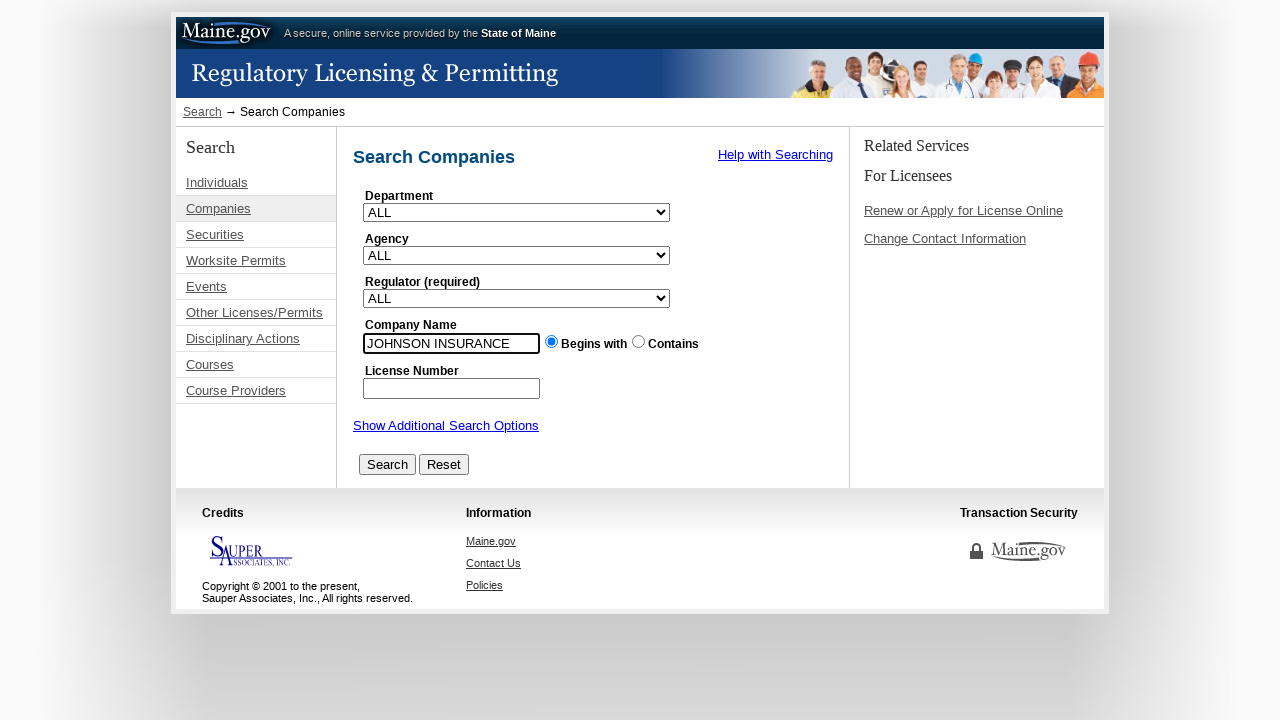

Clicked search button to query Maine licensing database at (388, 464) on #btnSearch
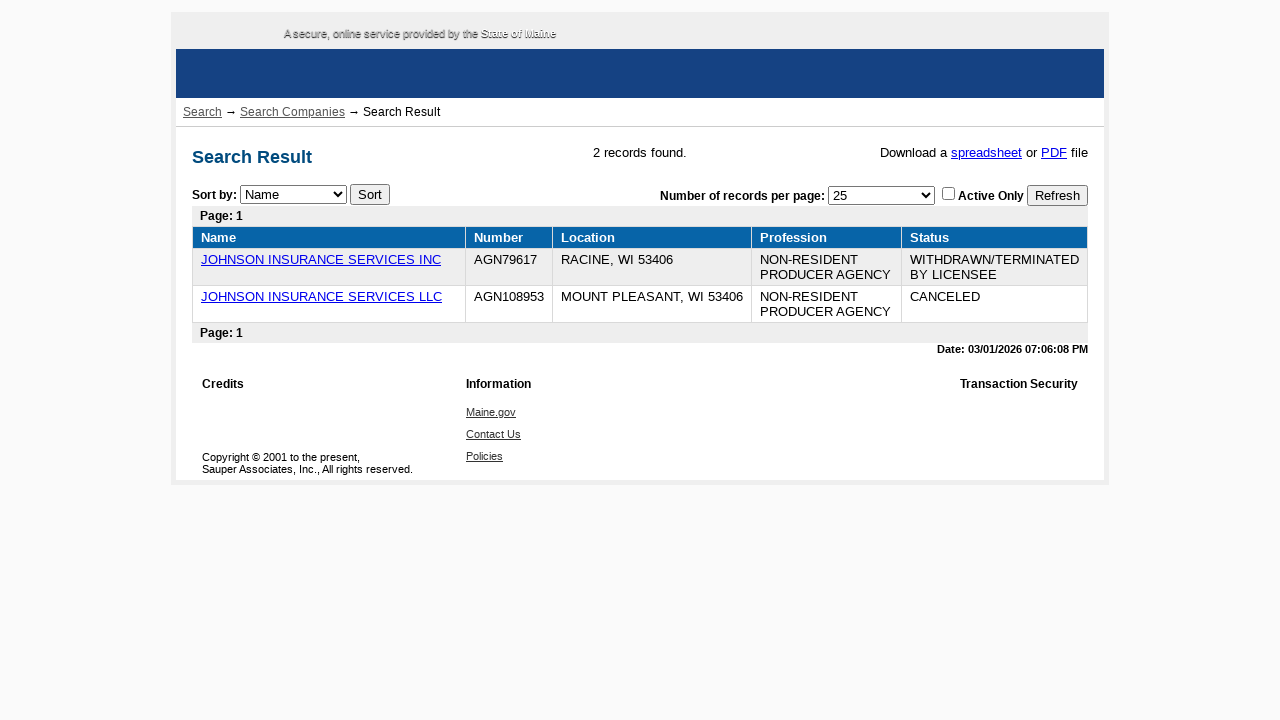

Waited for search results to load
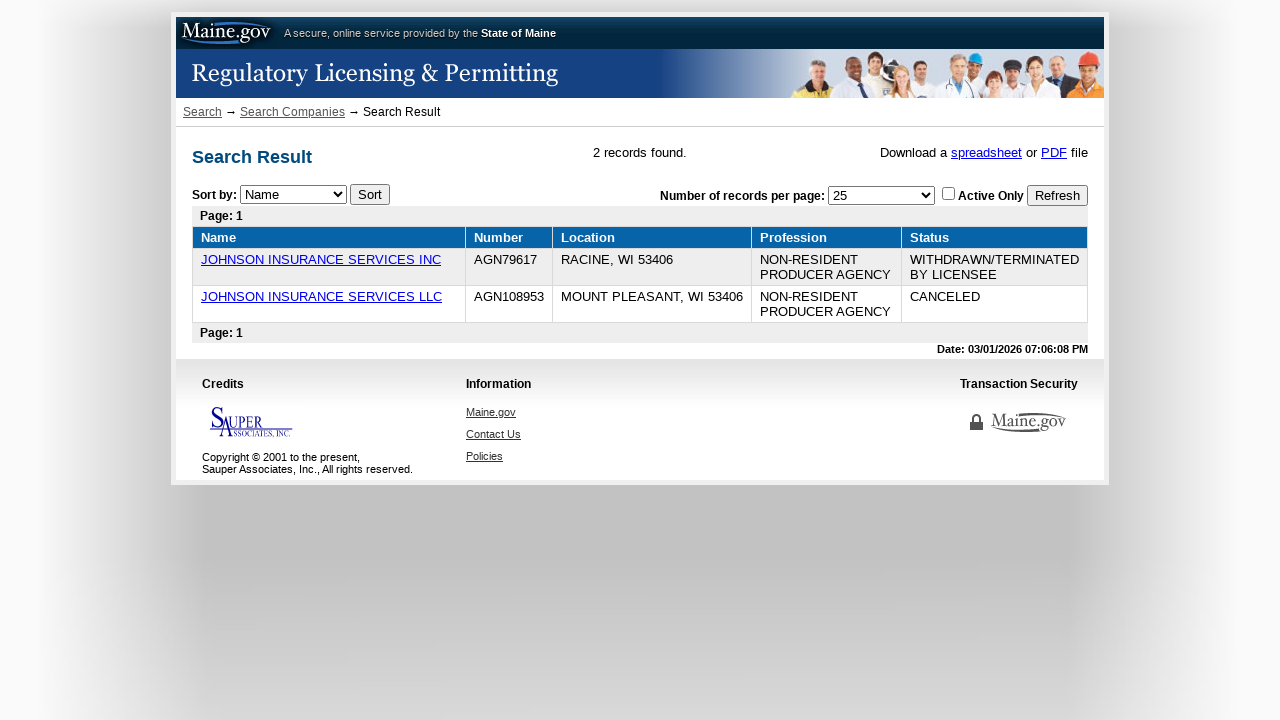

Selected maximum records per page option from dropdown on #ddlPageSize
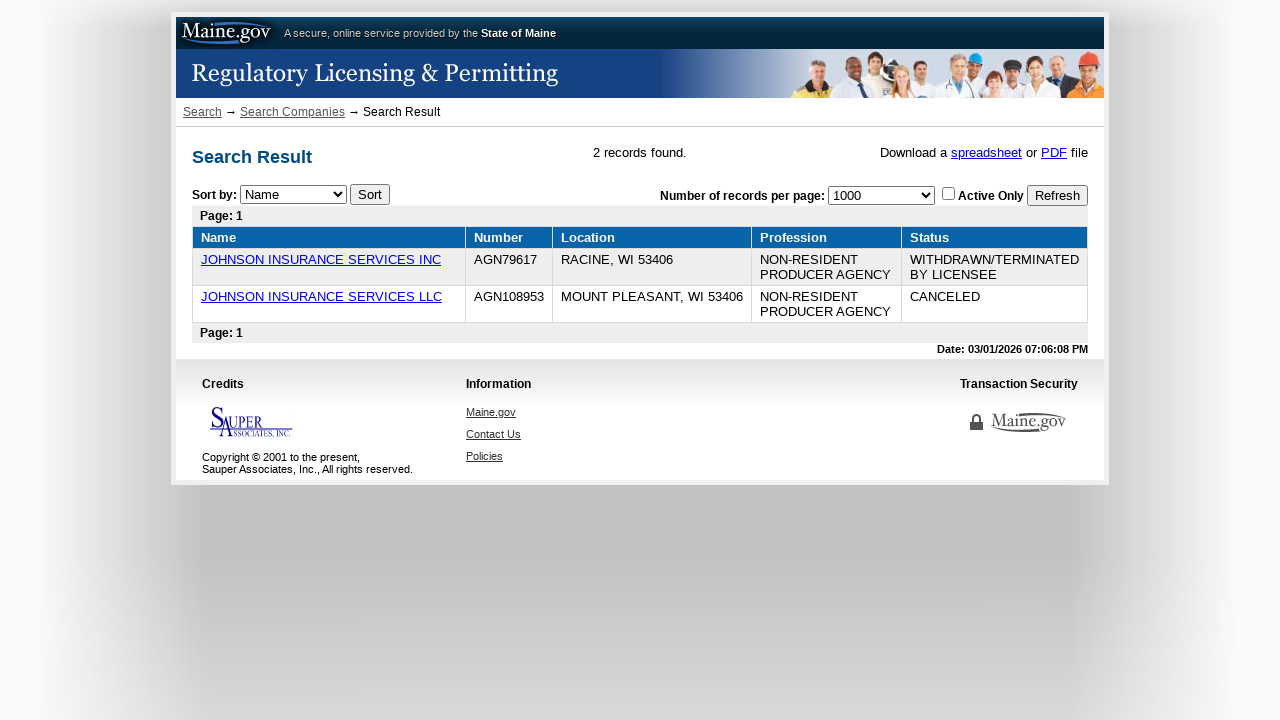

Clicked button to apply new page size setting at (1058, 195) on #btnPageSize
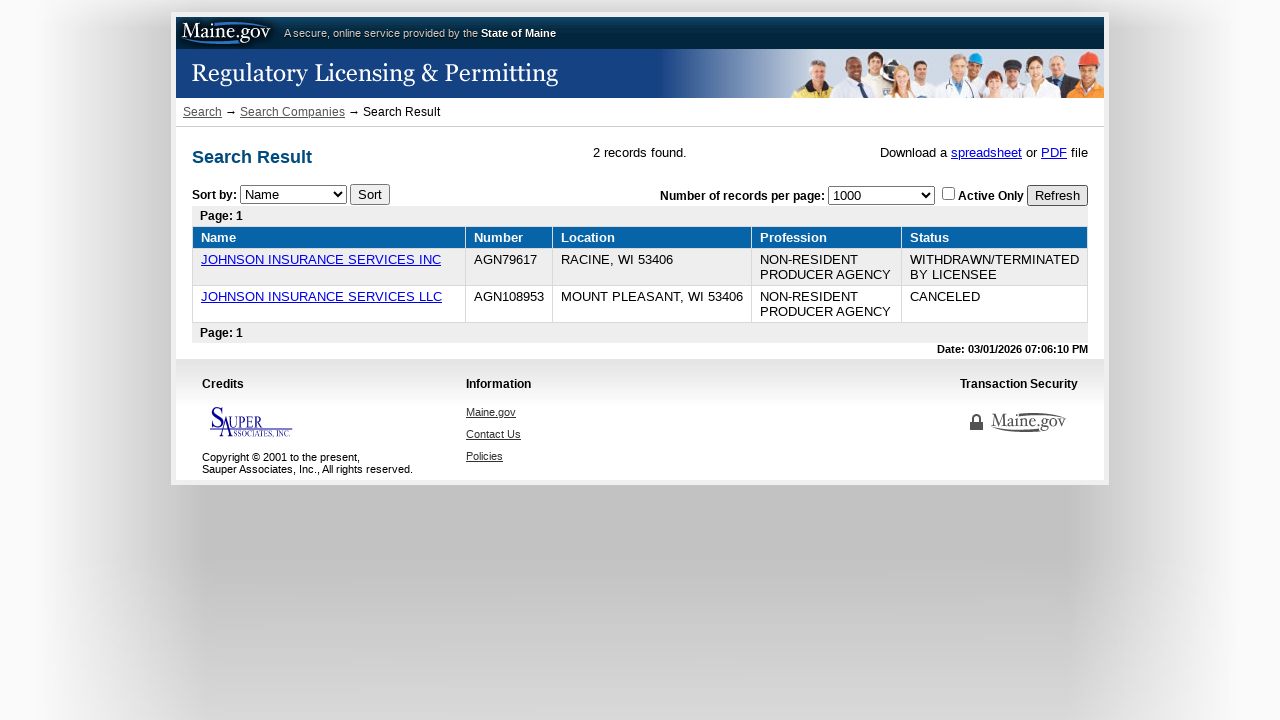

Verified results refreshed with new page size
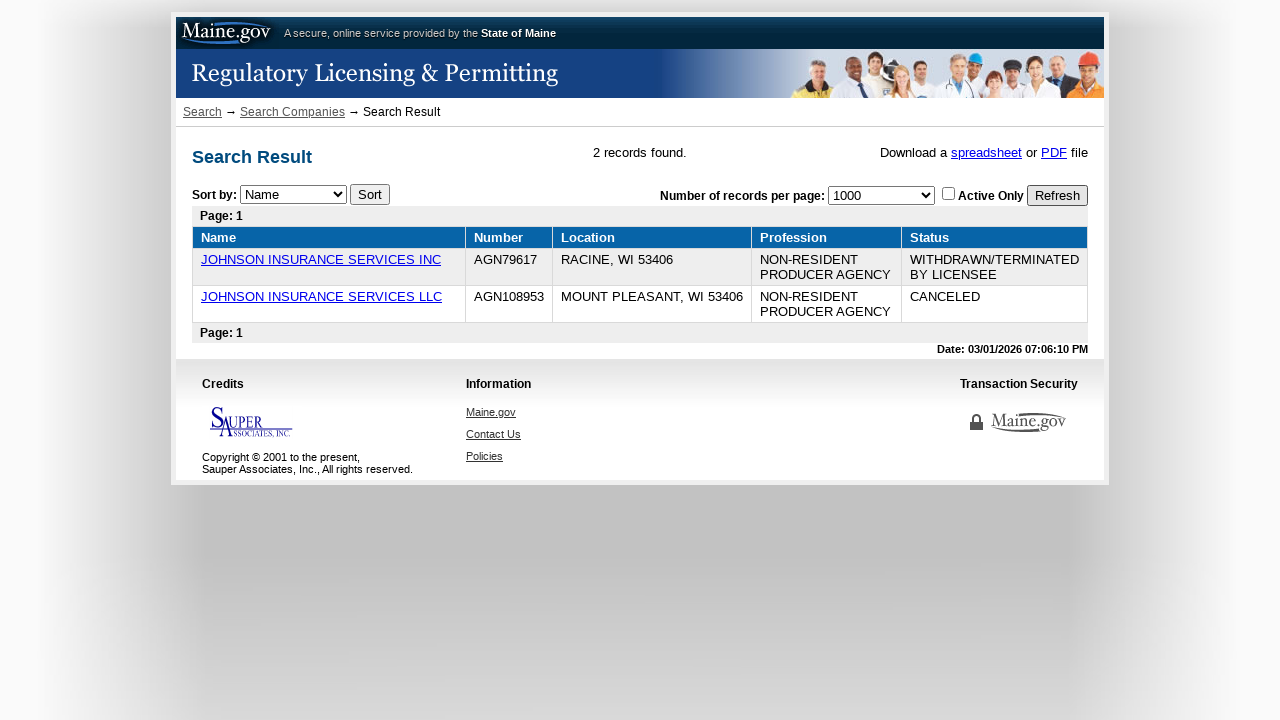

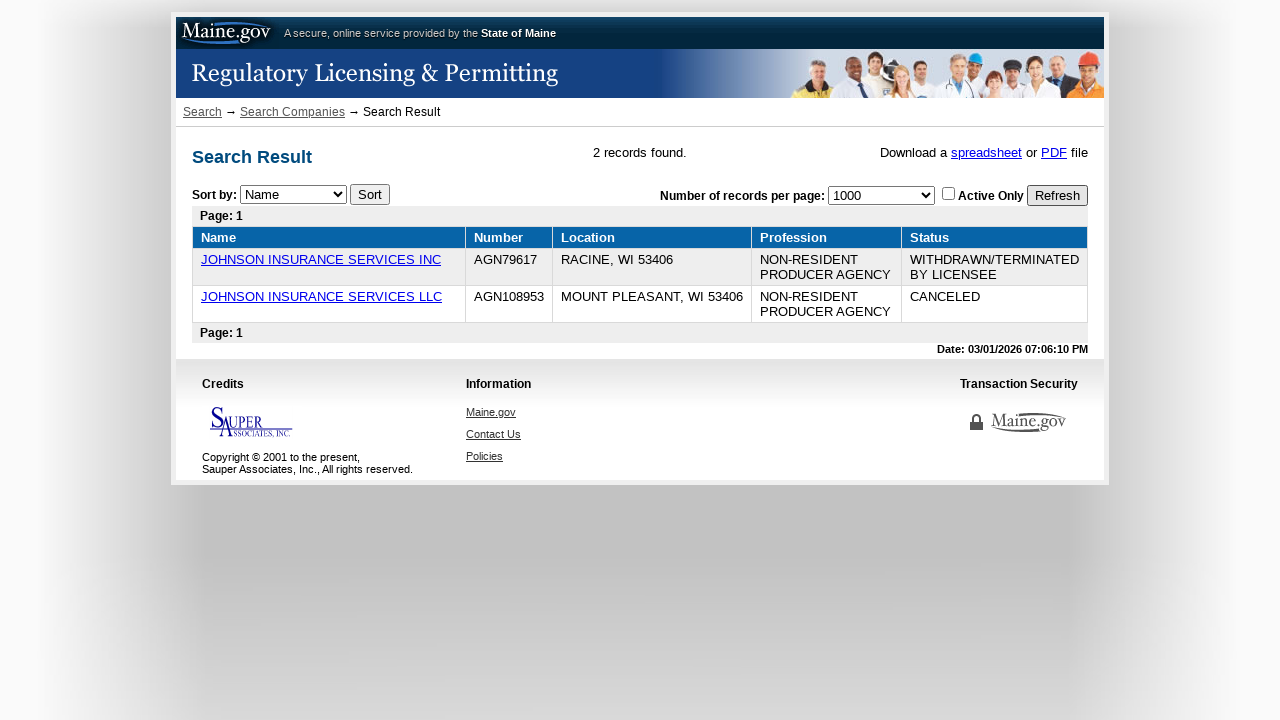